Tests various alert interactions including accepting alerts, dismissing alerts, and entering text into prompt alerts on a demo automation testing site

Starting URL: http://demo.automationtesting.in/Alerts.html

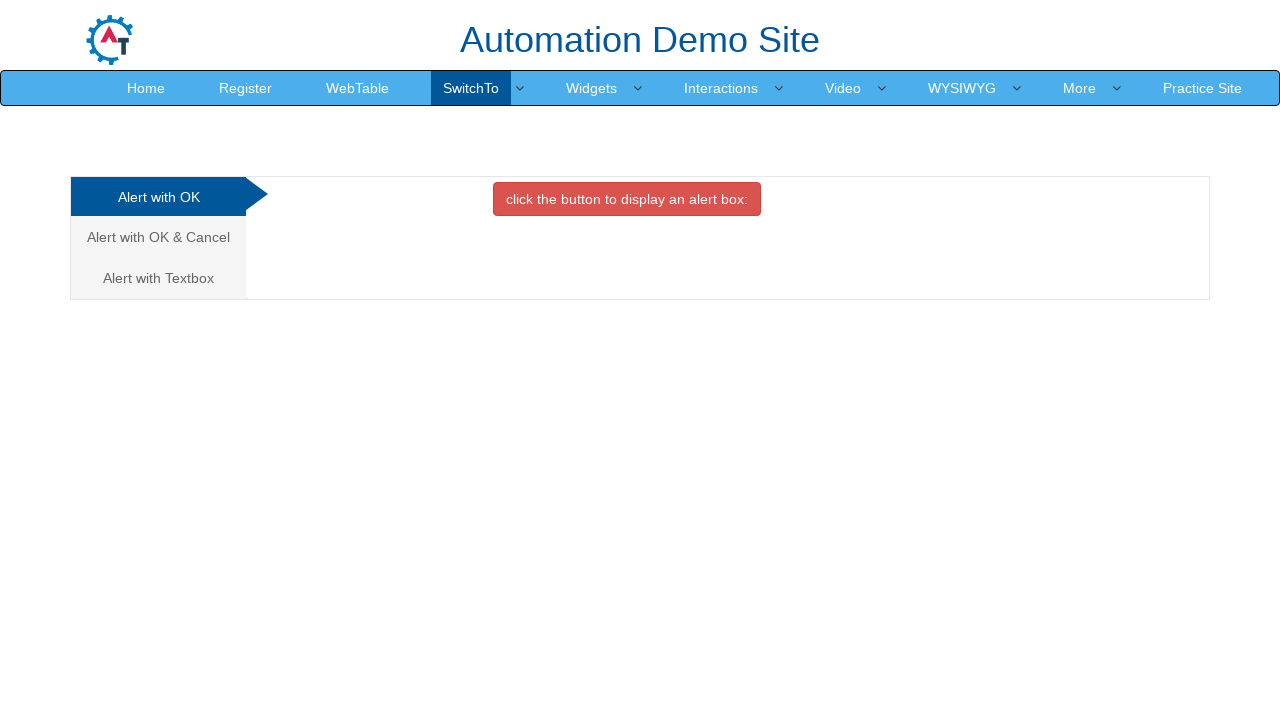

Clicked button to trigger alert with OK button at (627, 199) on xpath=//button[@class='btn btn-danger']
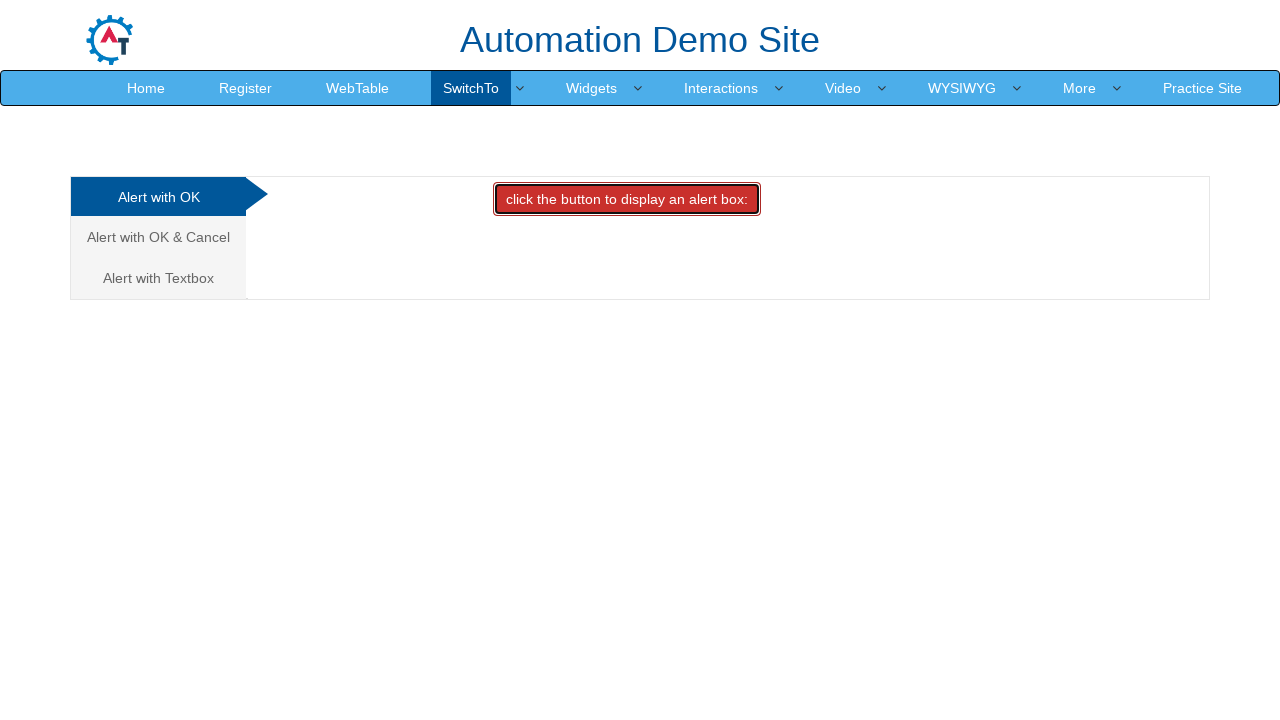

Set up dialog handler to accept alert
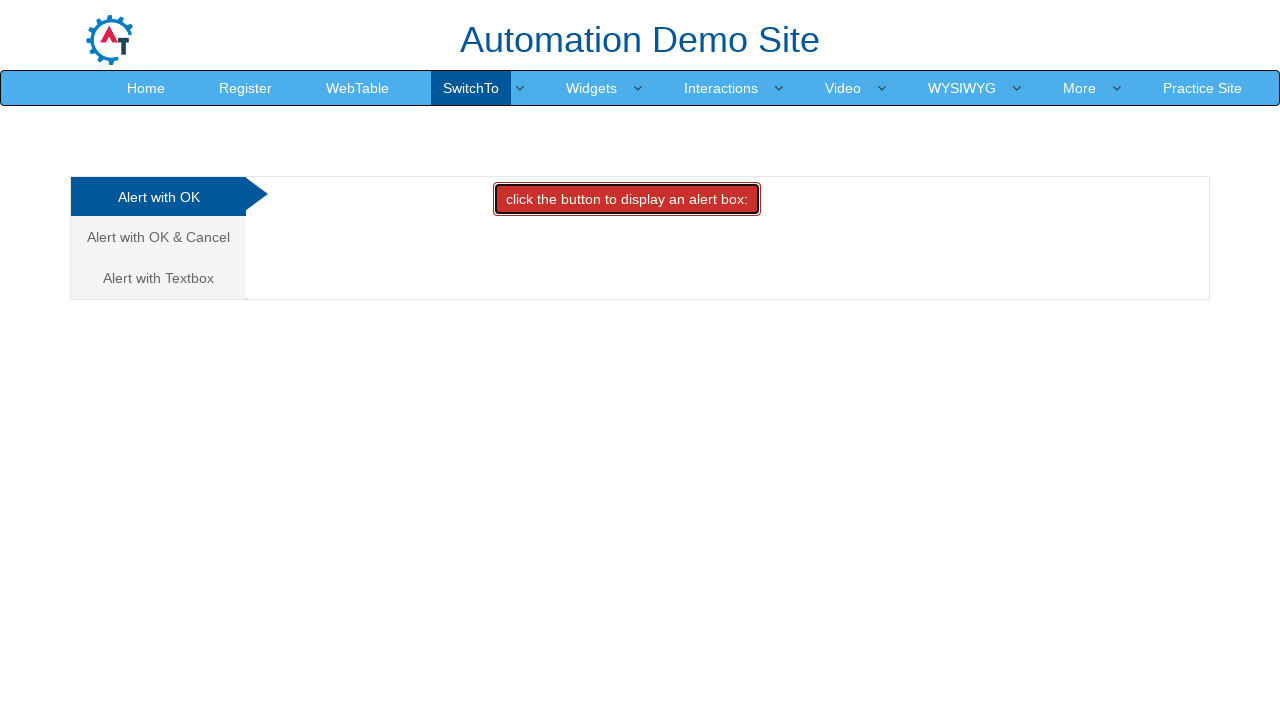

Waited for alert to be handled
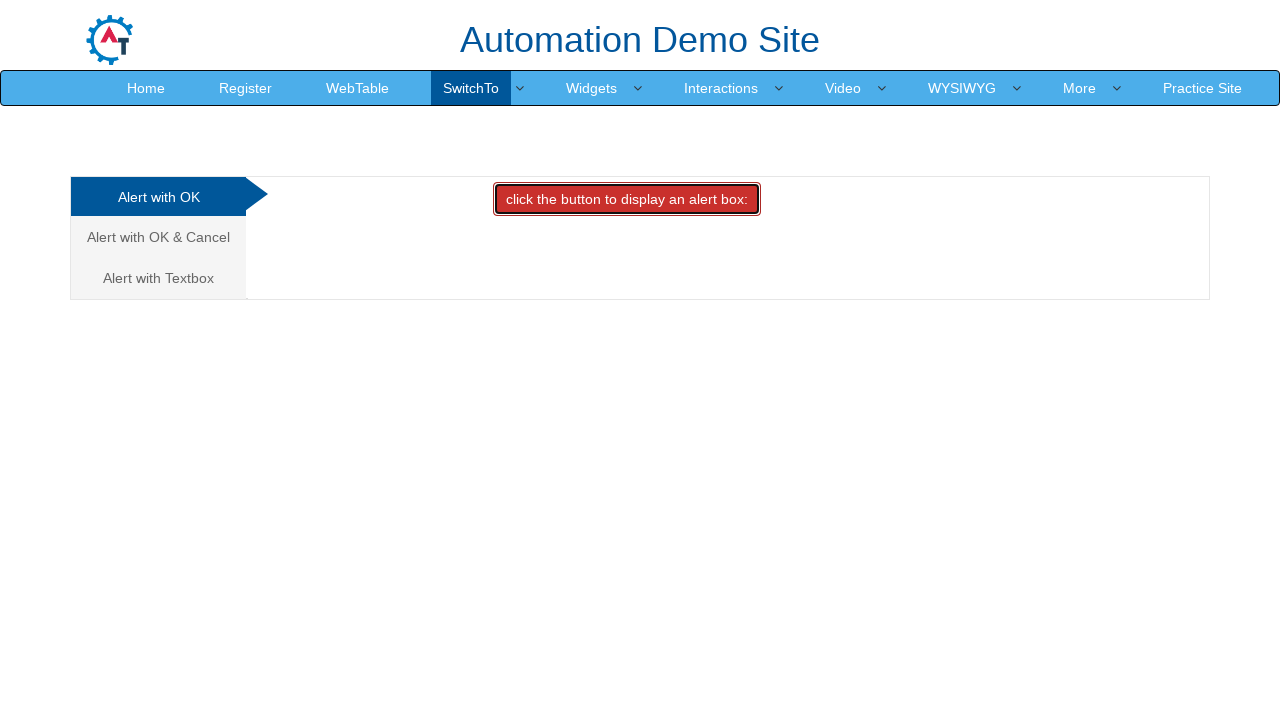

Navigated to 'Alert with OK & Cancel' tab at (158, 237) on xpath=//a[contains(text(),'Alert with OK & Cancel')]
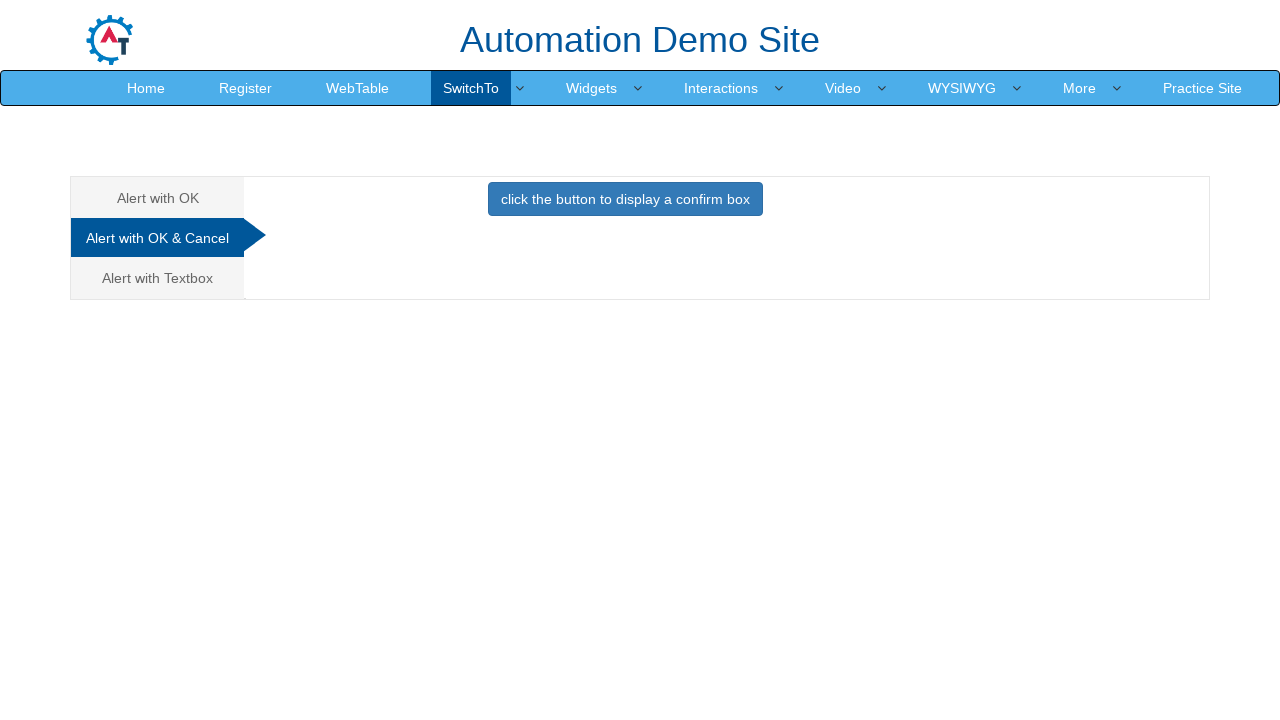

Clicked button to trigger alert with OK & Cancel options at (625, 199) on xpath=//button[@class='btn btn-primary']
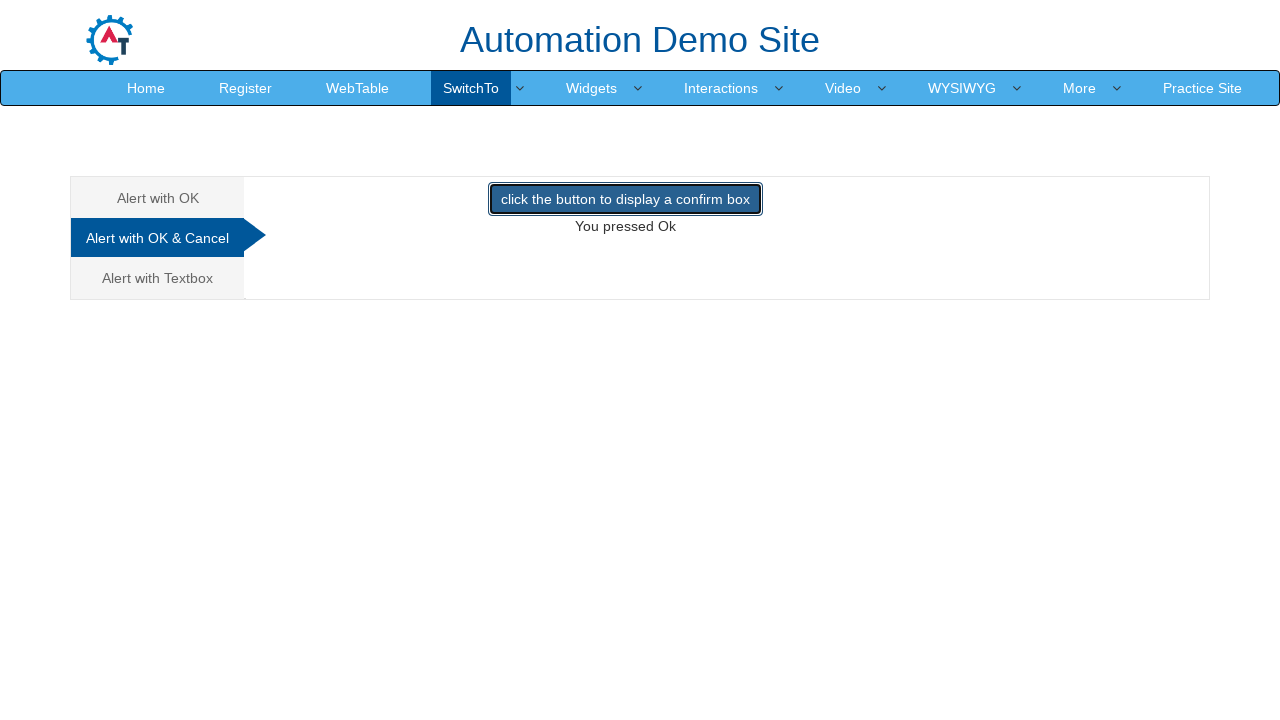

Set up dialog handler to dismiss alert
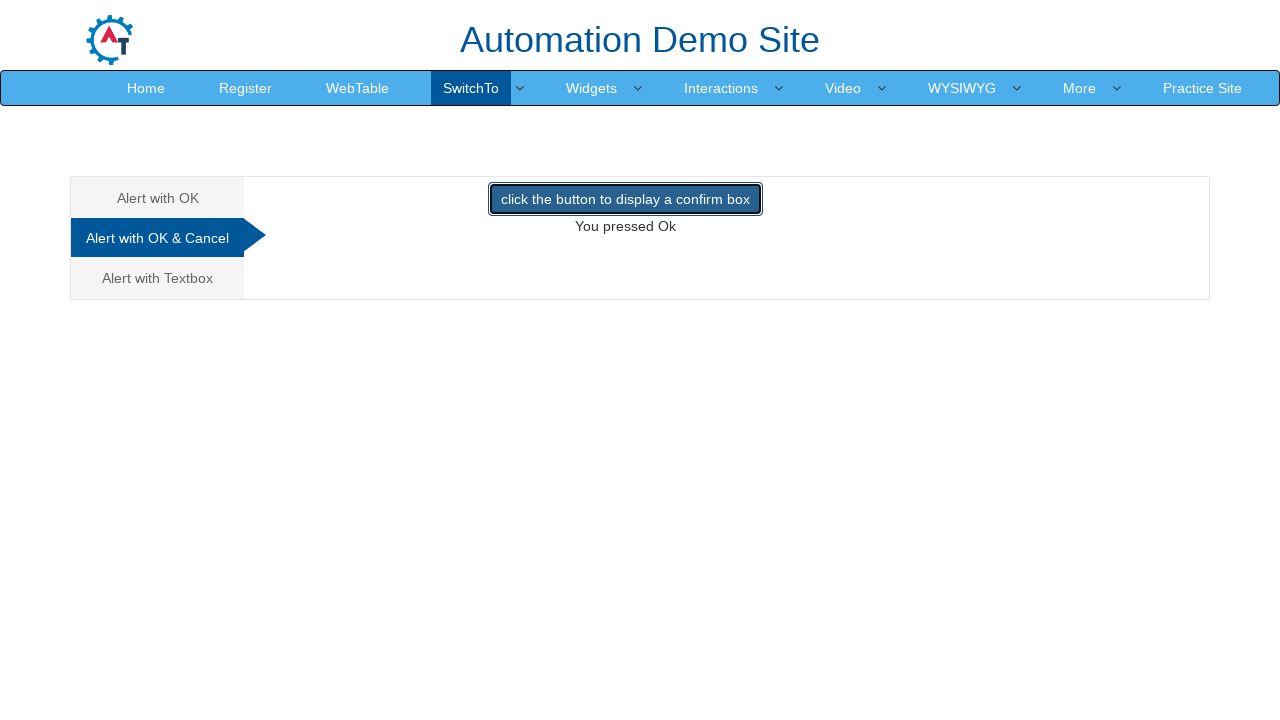

Waited for alert to be dismissed
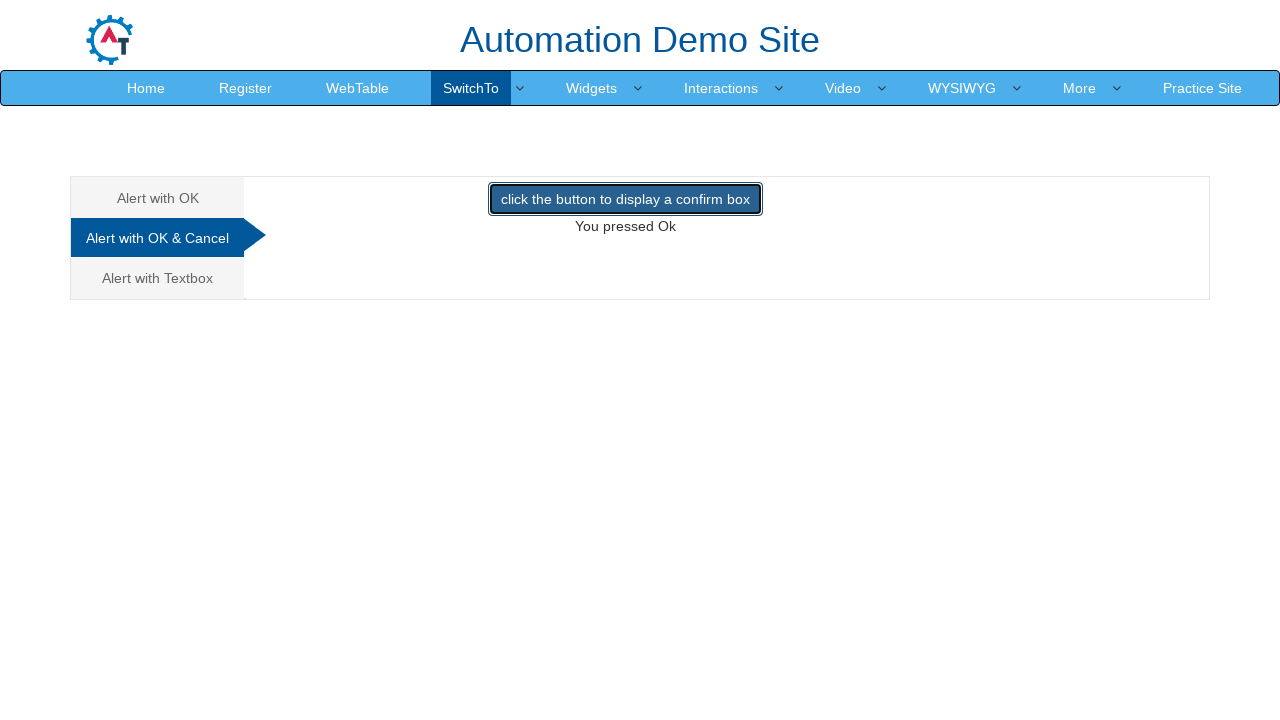

Navigated to 'Alert with Textbox' tab at (158, 278) on xpath=//a[contains(text(),'Alert with Textbox')]
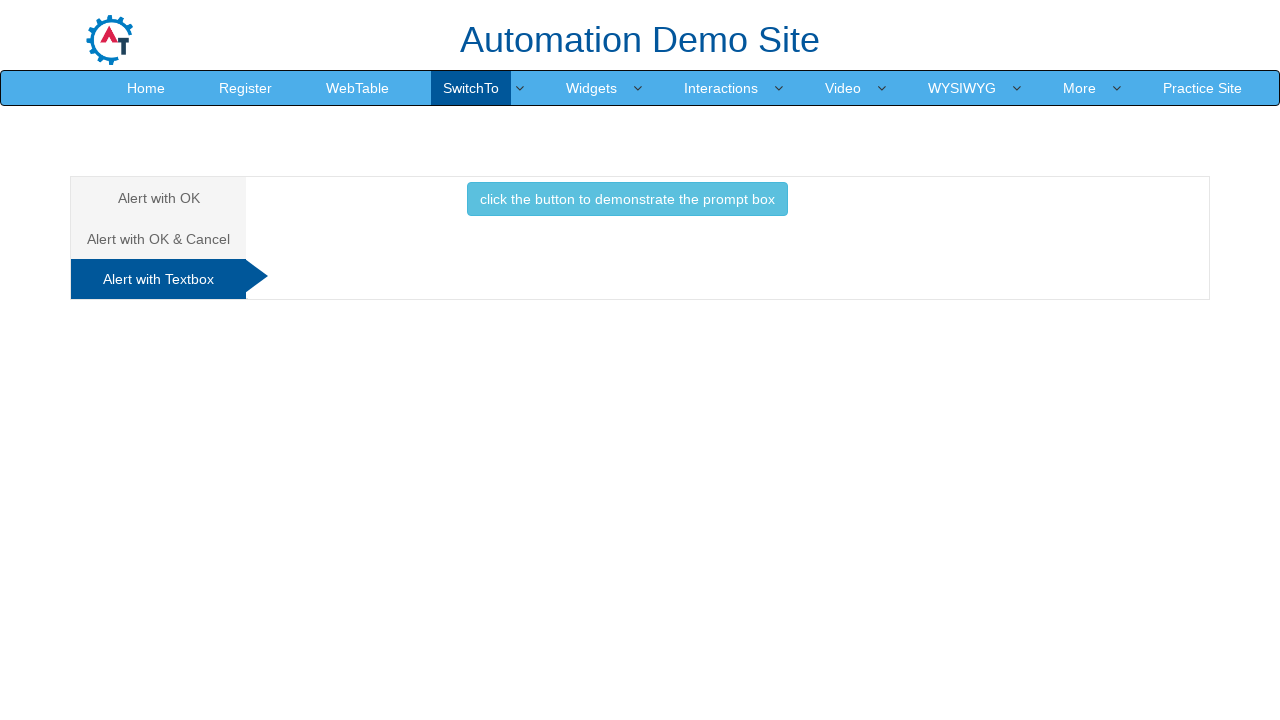

Clicked button to trigger prompt alert at (627, 199) on xpath=//button[@class='btn btn-info']
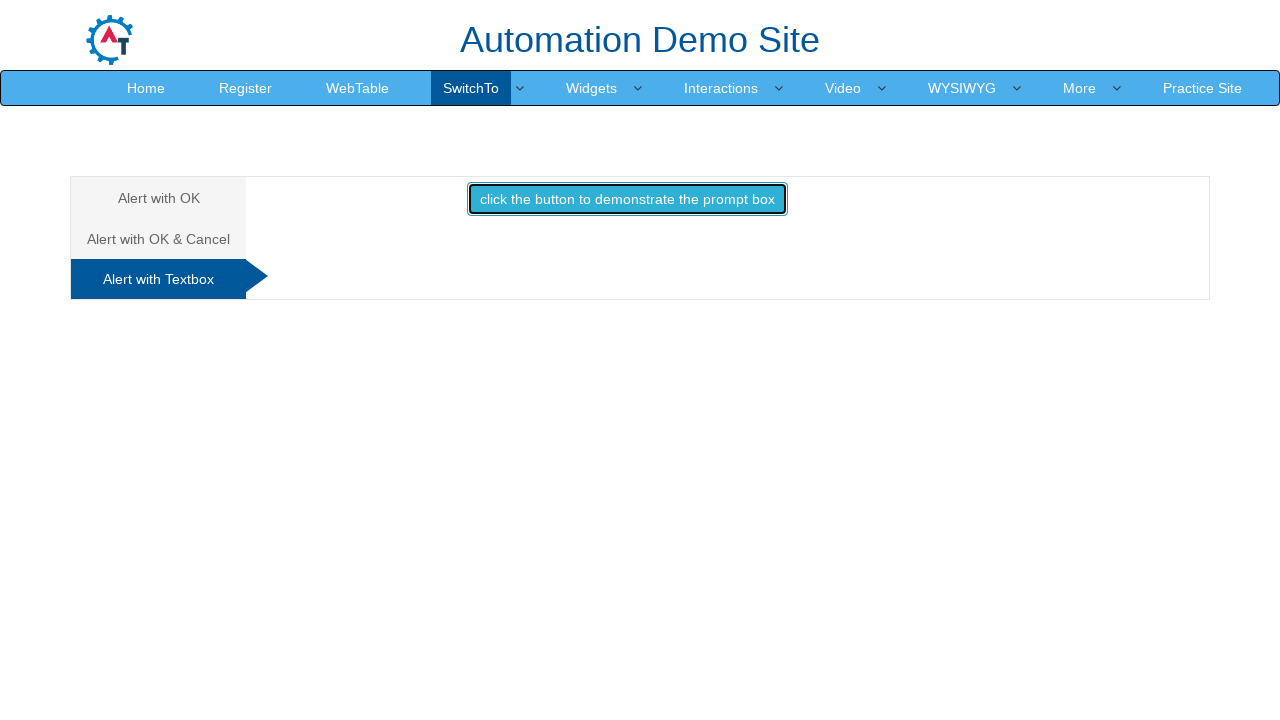

Set up dialog handler to enter text 'Raghu' and accept prompt
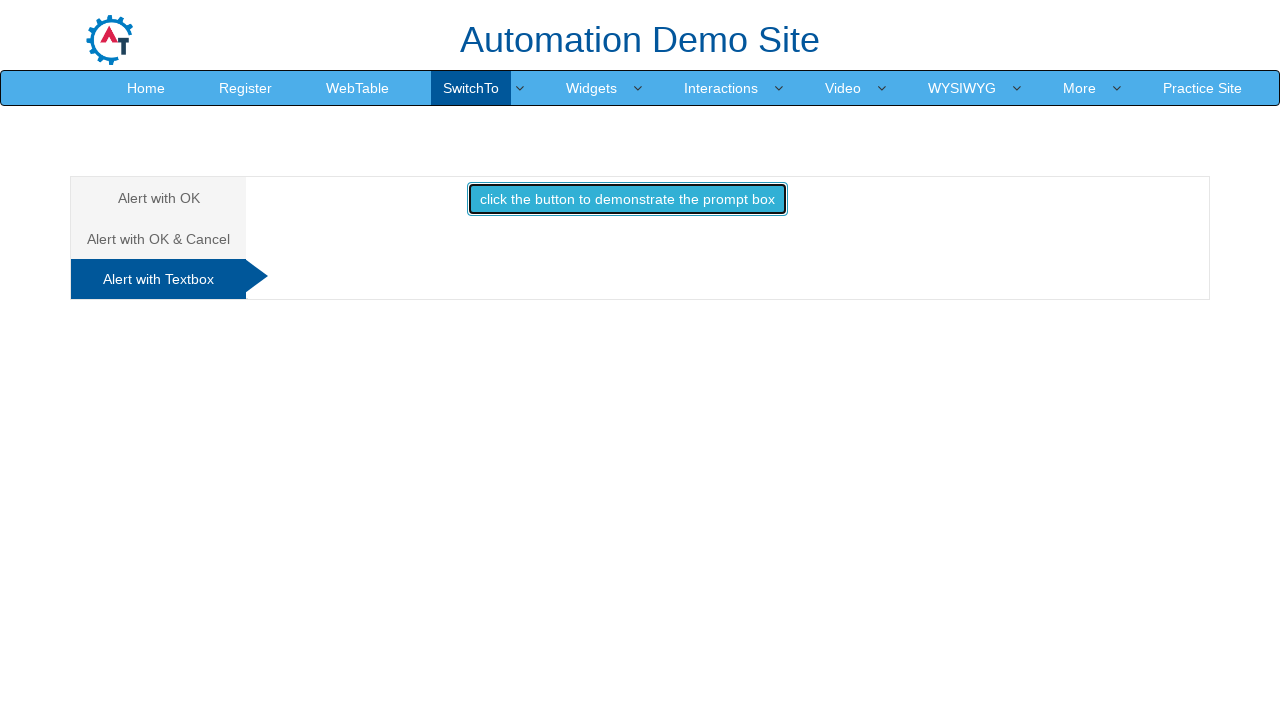

Waited for prompt alert to be handled with text input
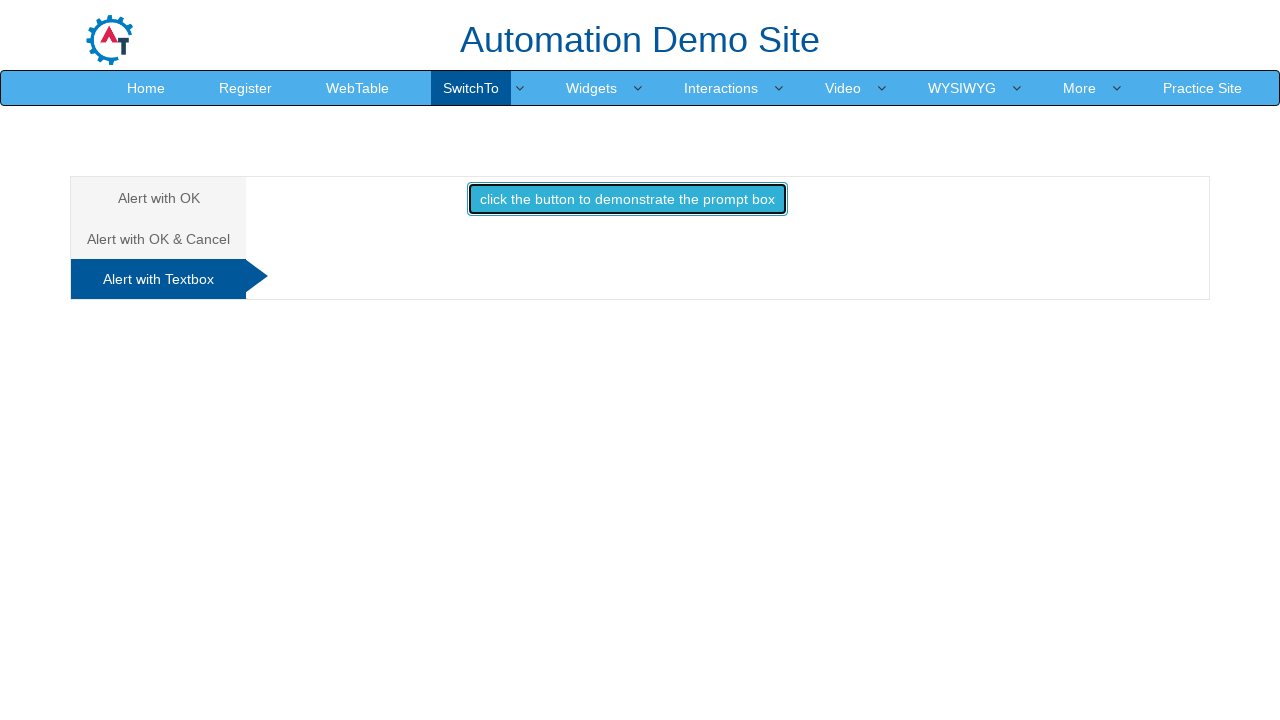

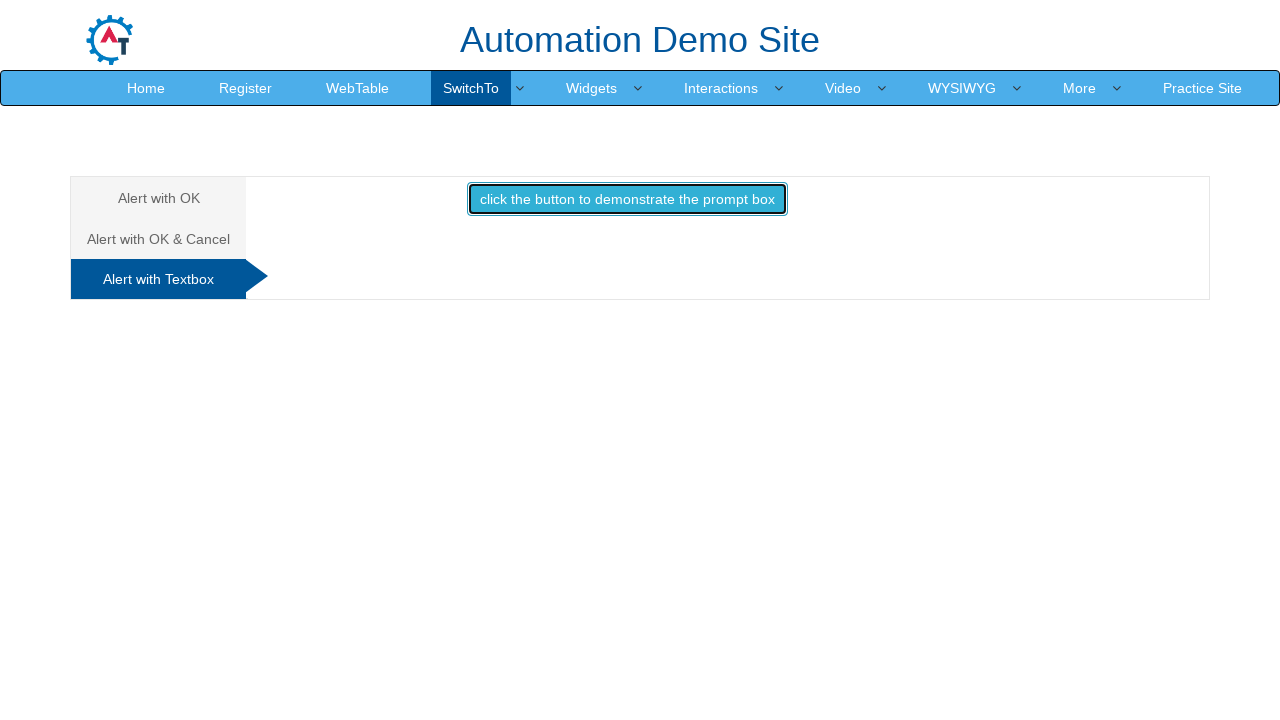